Tests right-click context menu functionality by right-clicking on the designated button element

Starting URL: http://swisnl.github.io/jQuery-contextMenu/demo.html

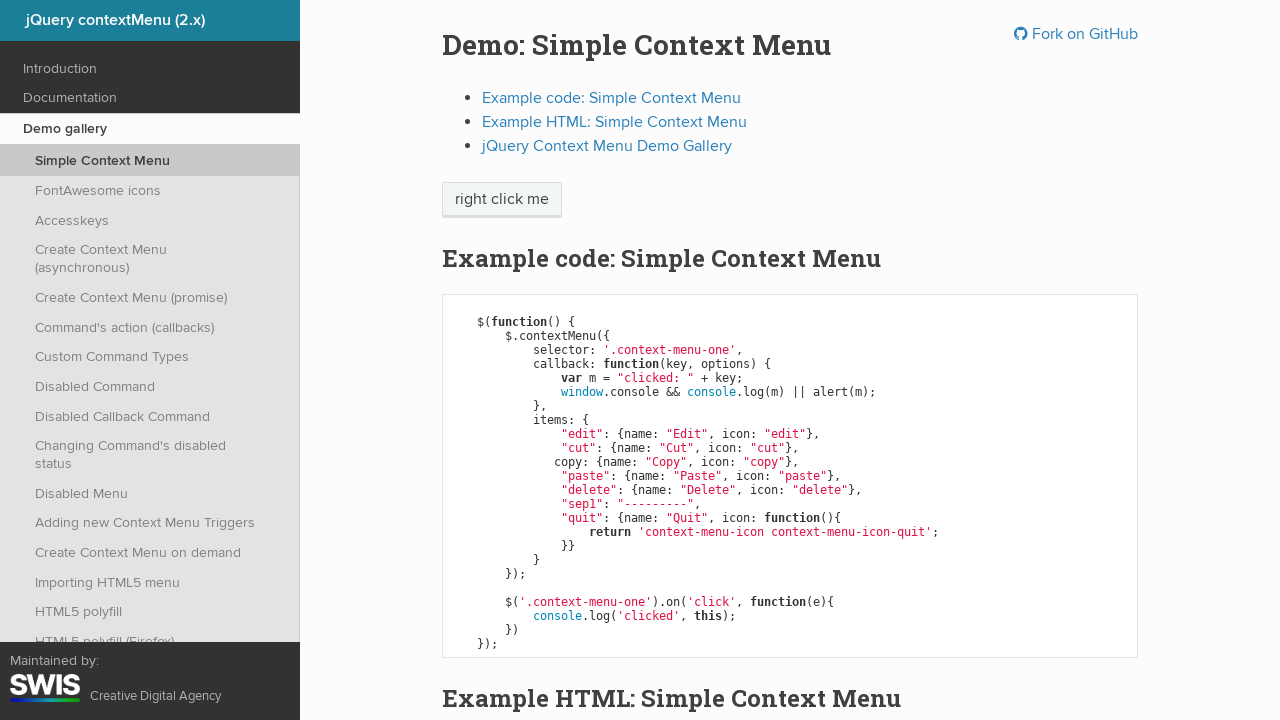

Right-clicked on 'right click me' element at (502, 200) on //span[text()='right click me']
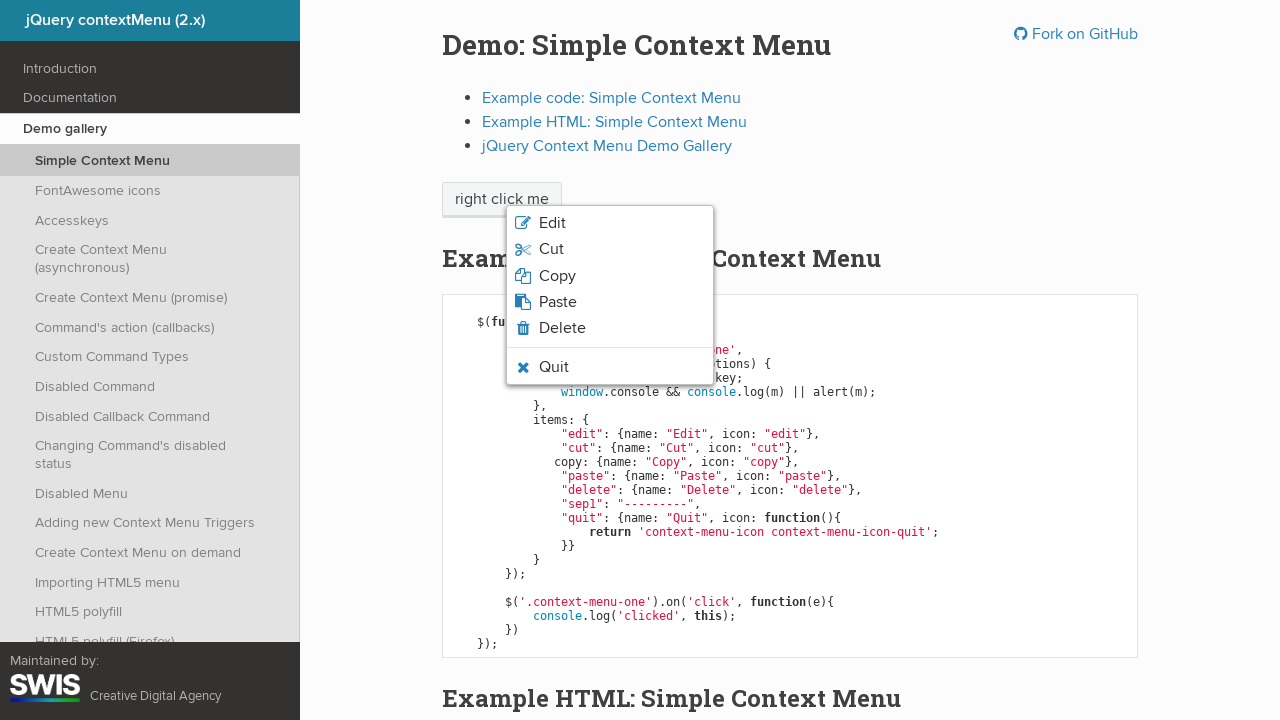

Context menu appeared after right-click
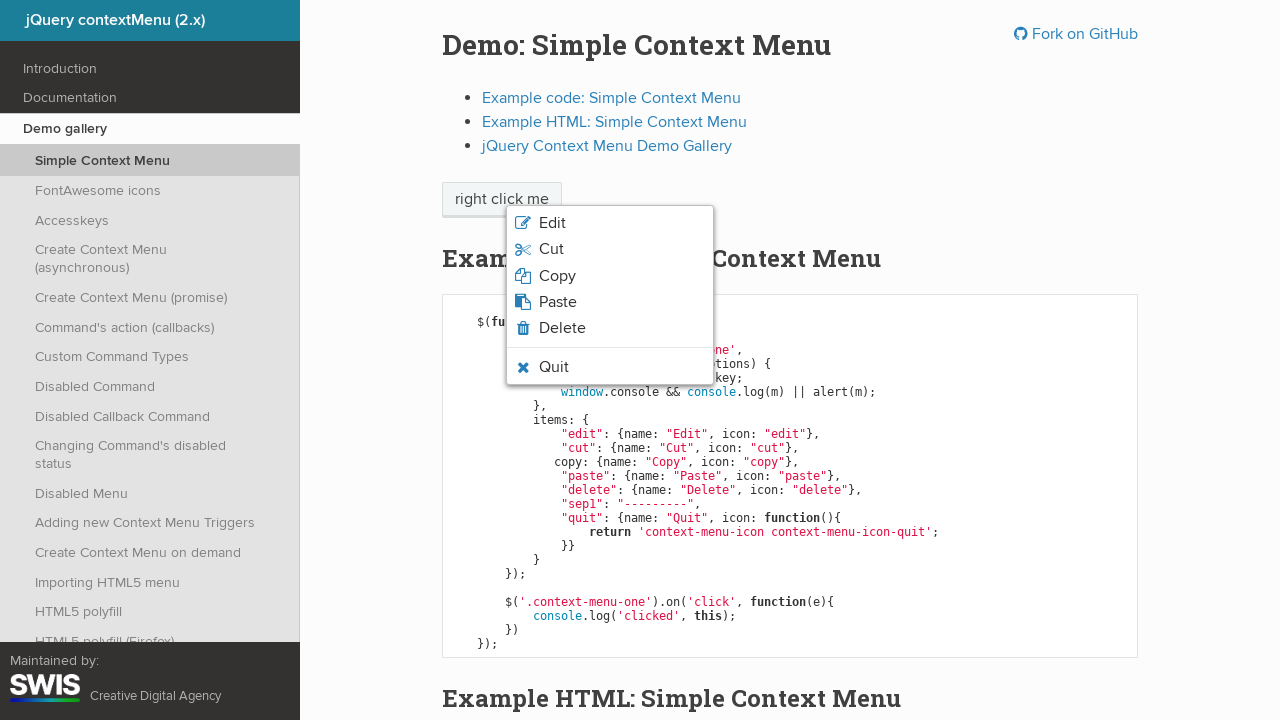

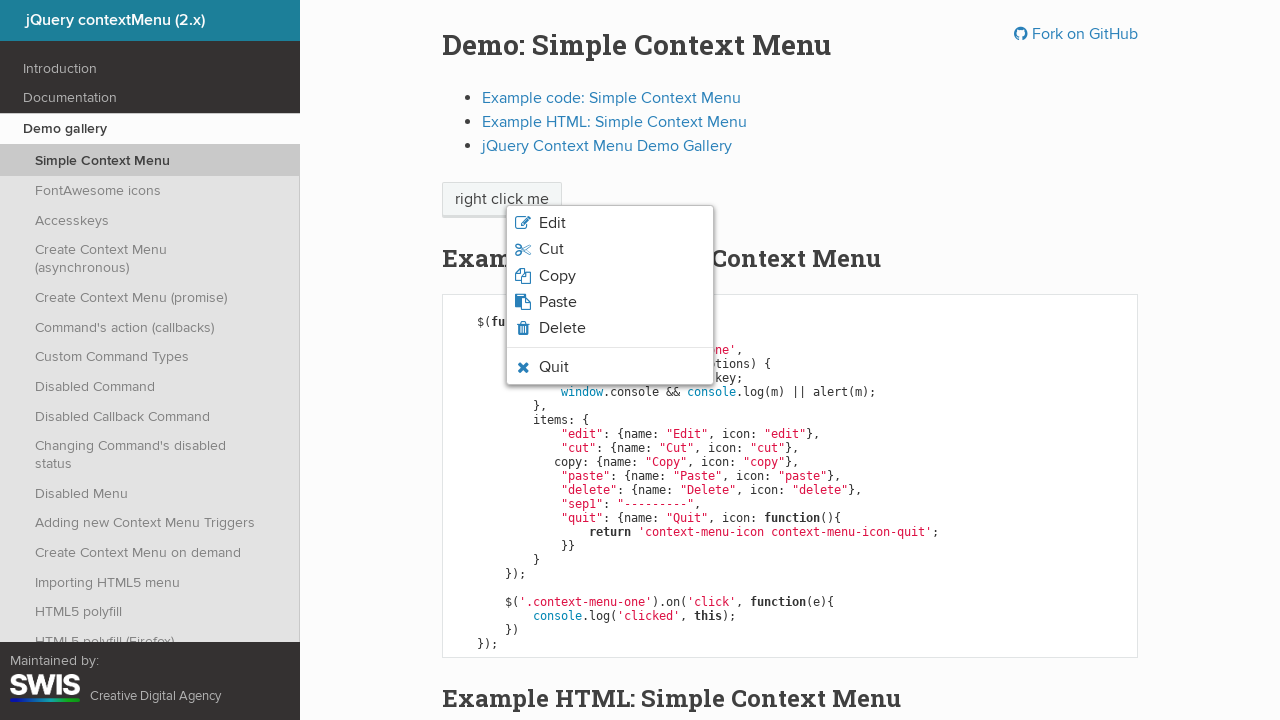